Tests browser window positioning by setting and verifying window position coordinates

Starting URL: https://vctcpune.com/

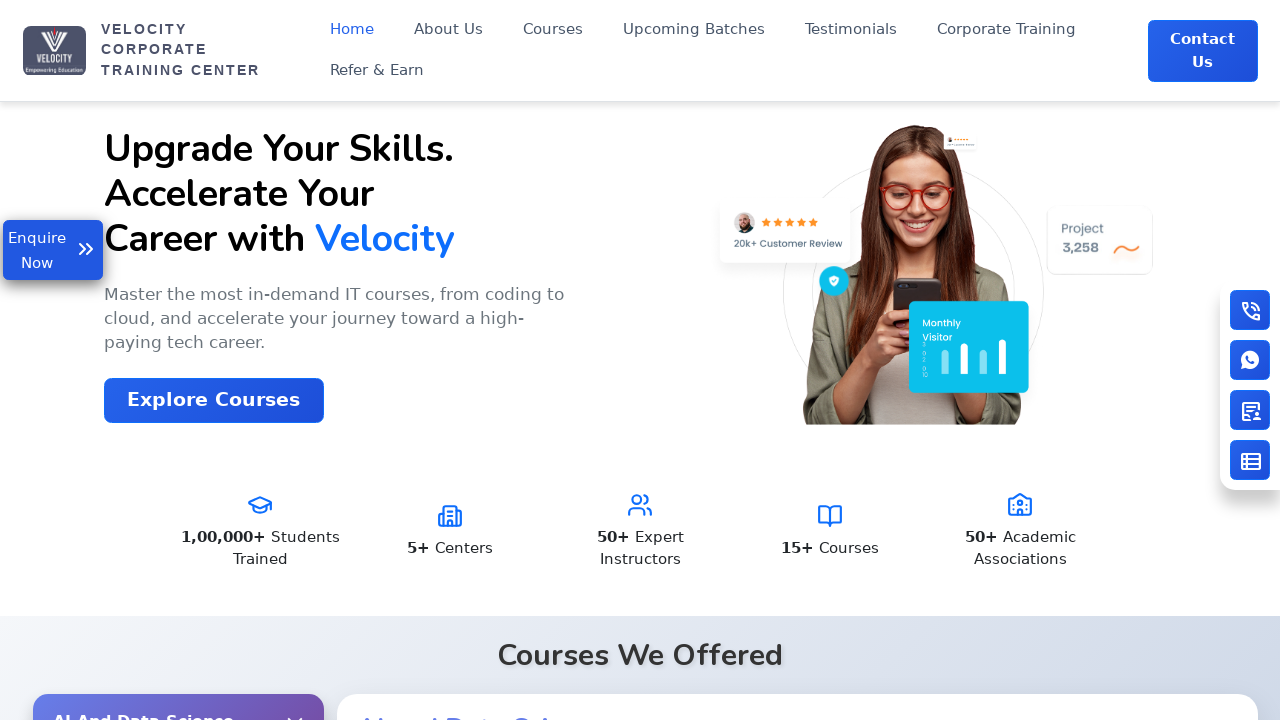

Retrieved current window position coordinates
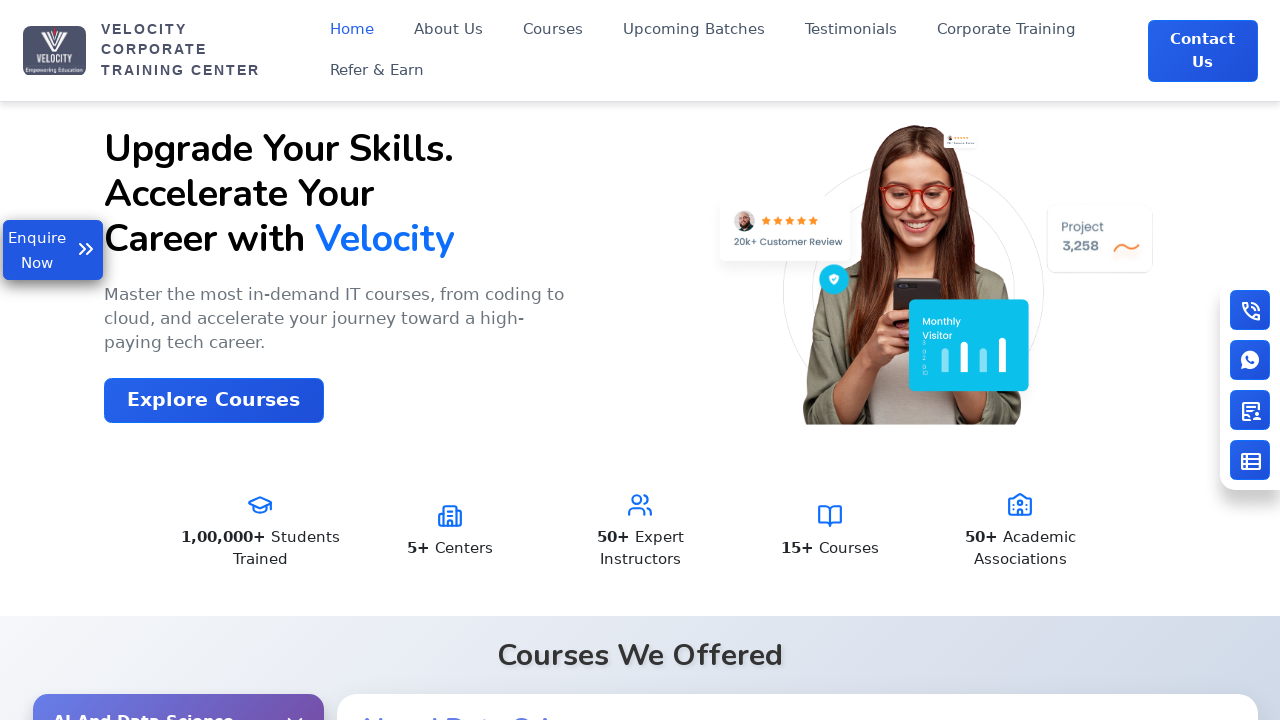

Set window position to coordinates (400, 0) using moveTo()
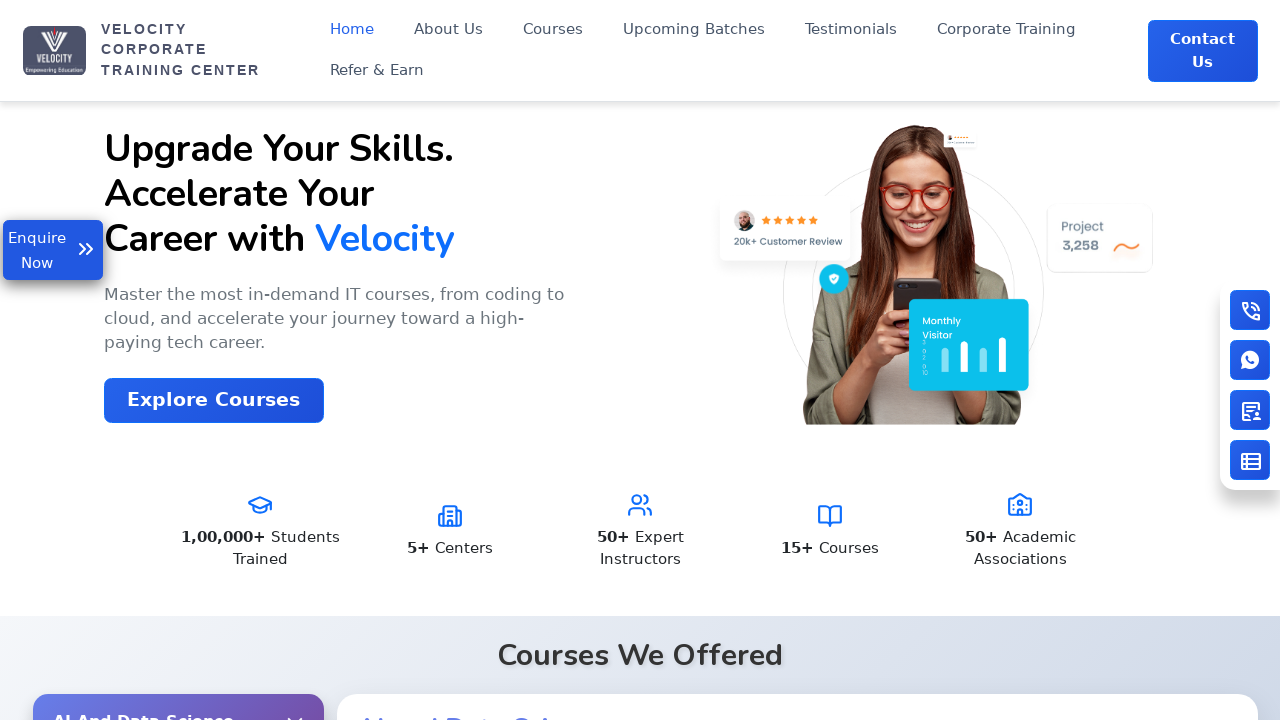

Retrieved updated window position coordinates after move
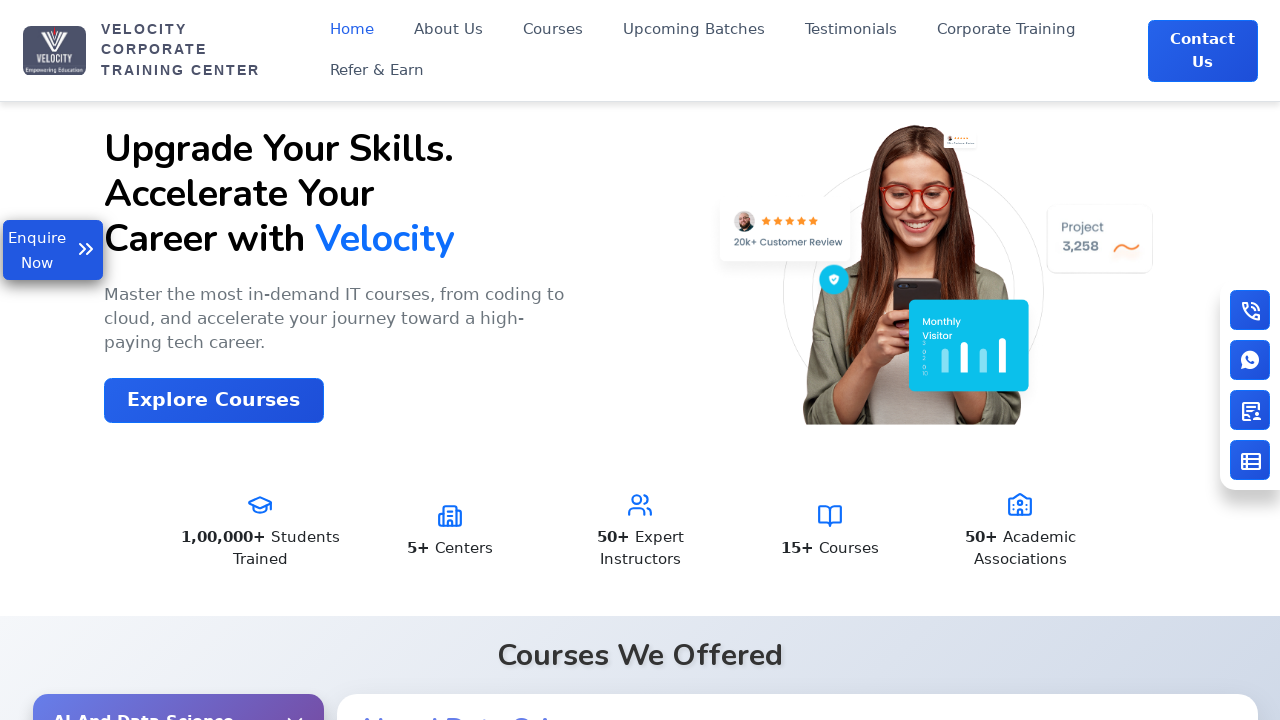

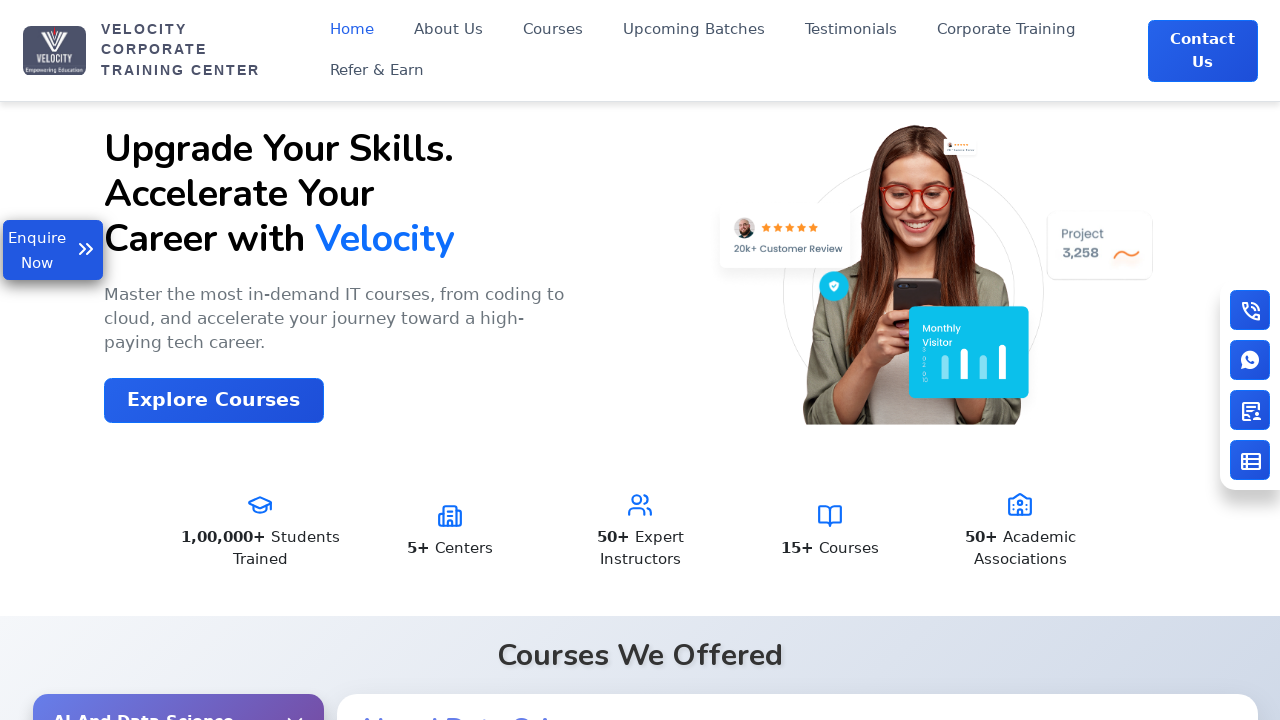